Automates searching for court cases on the ESAJ-SP public portal by entering case numbers and extracting case details from the results page

Starting URL: https://esaj.tjsp.jus.br/cpopg/open.do

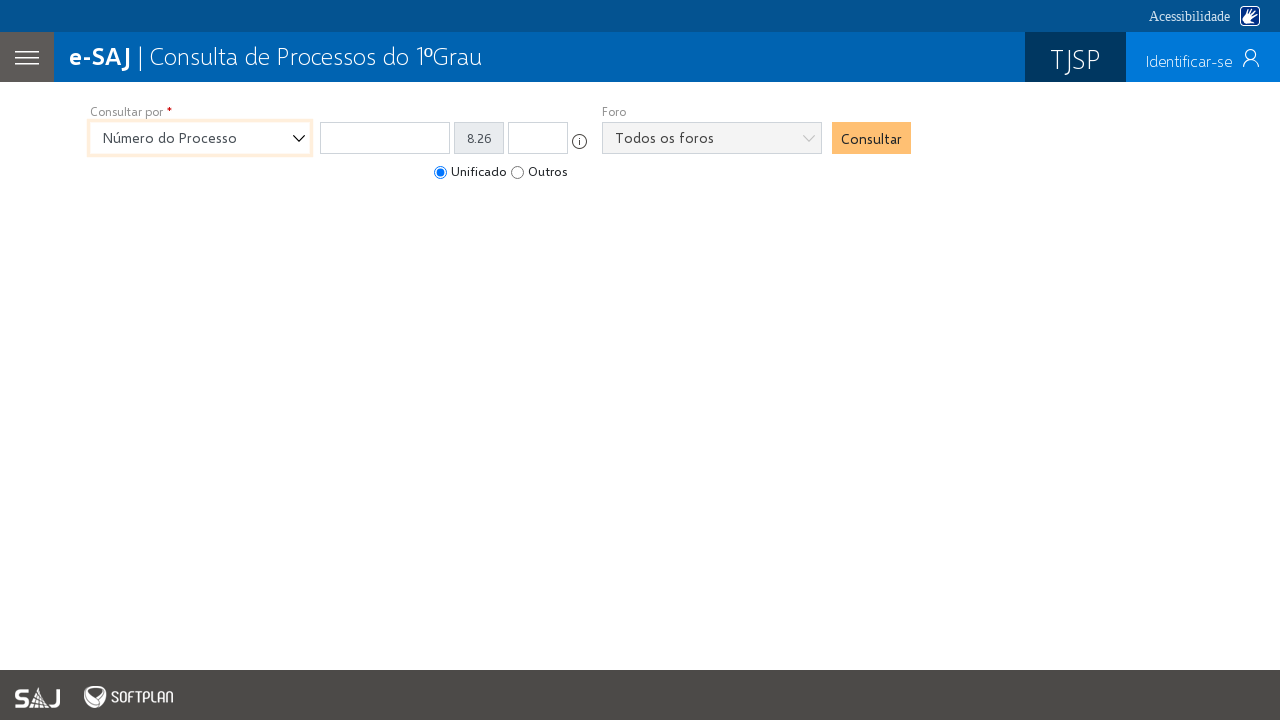

Clicked 'Outros' radio button to select old case number format at (518, 172) on #radioNumeroAntigo
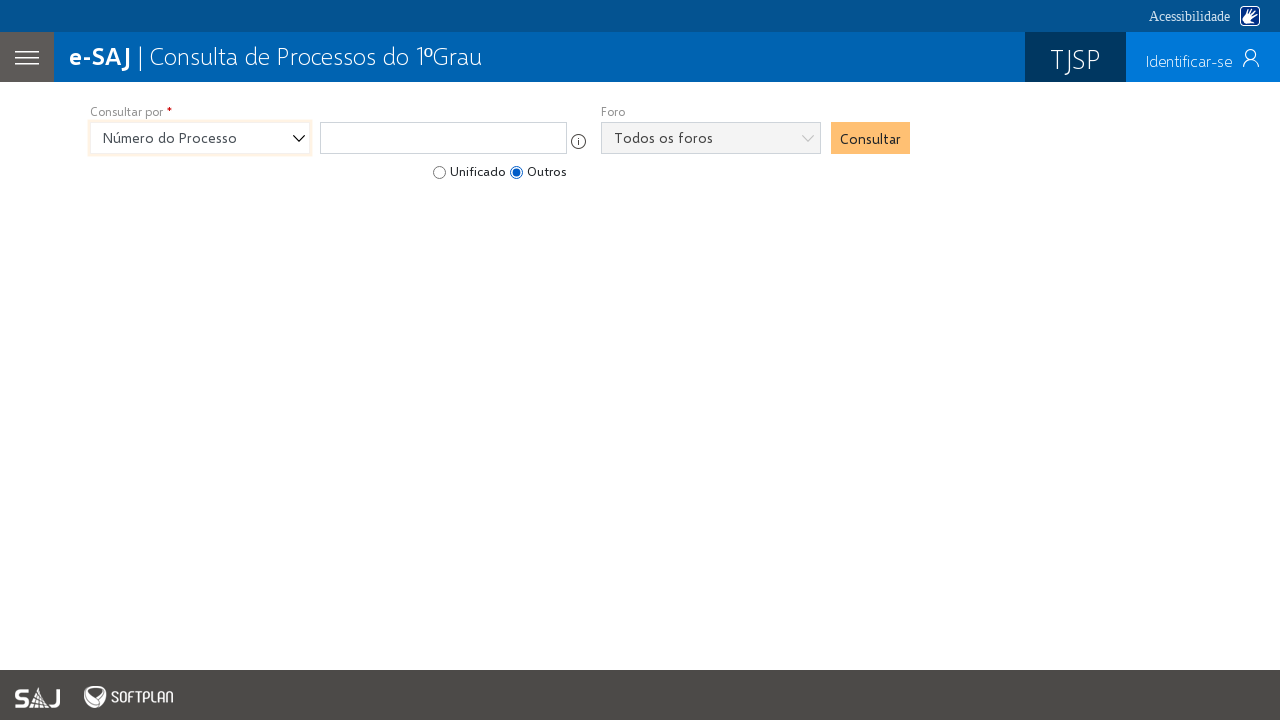

Entered case number '0000622-07.2022.8.26.0003' in search field on #nuProcessoAntigoFormatado
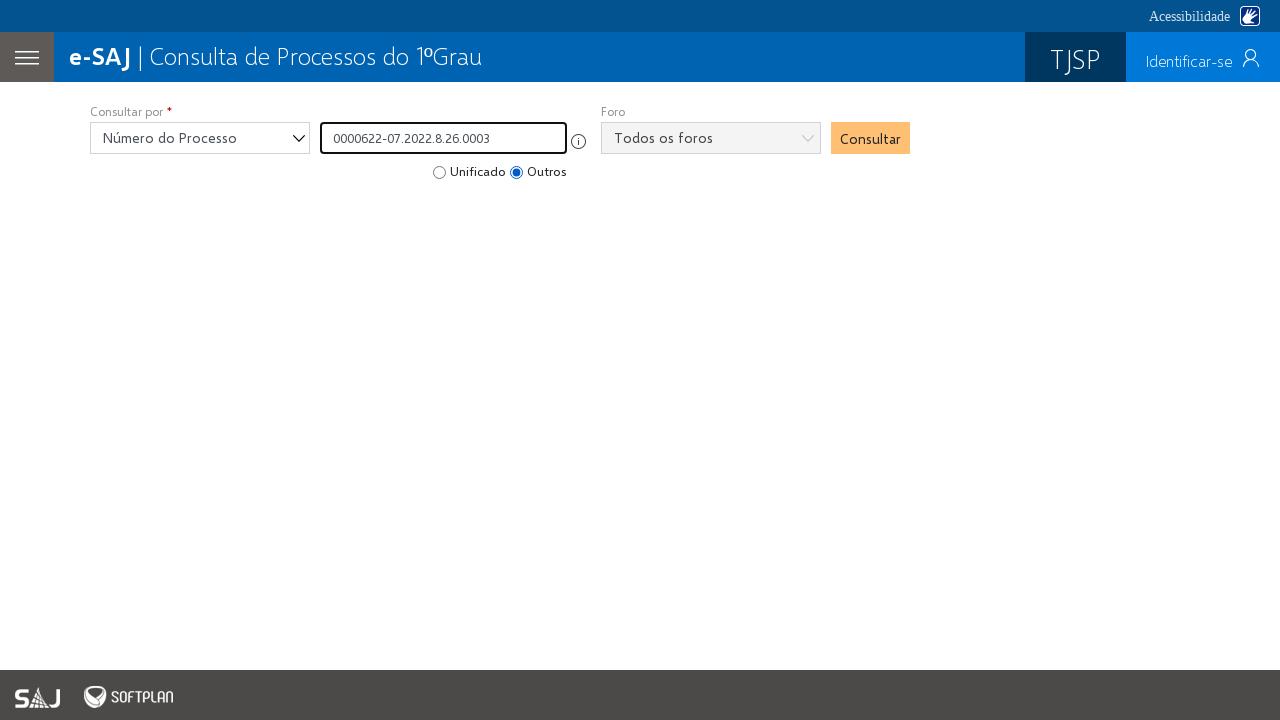

Clicked search button to query case details at (870, 138) on #botaoConsultarProcessos
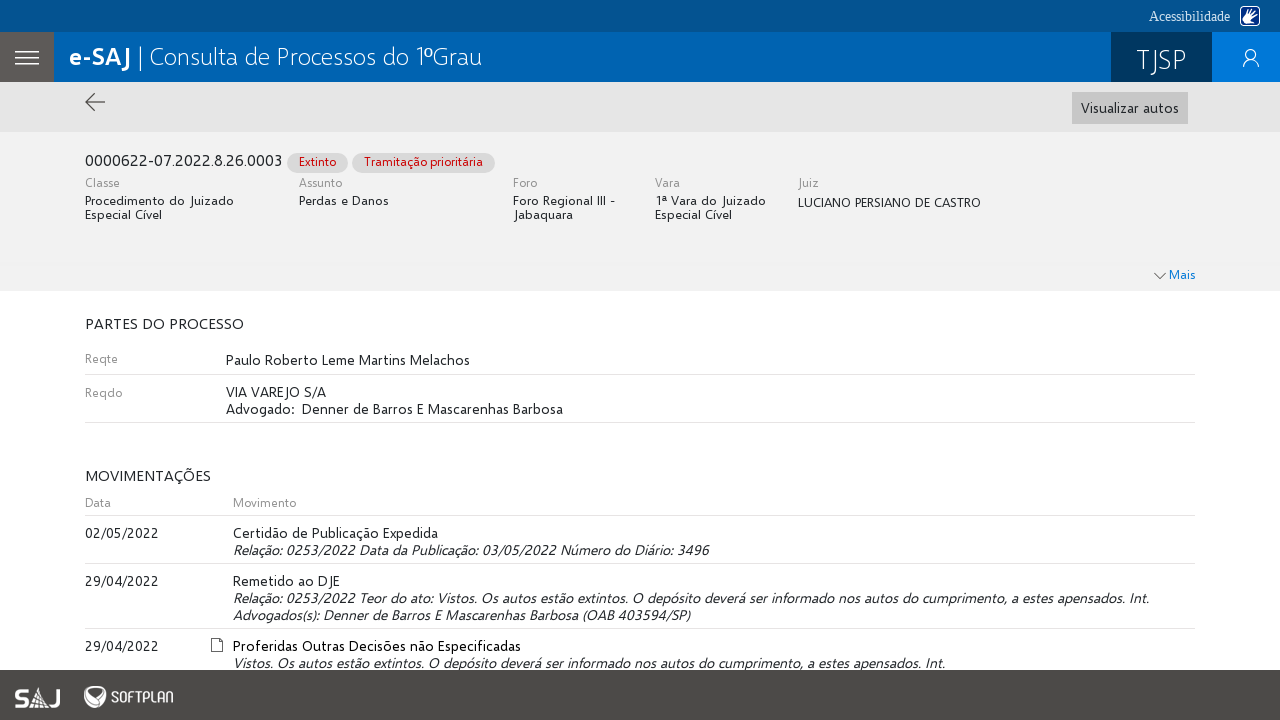

Waited for page to reach network idle state
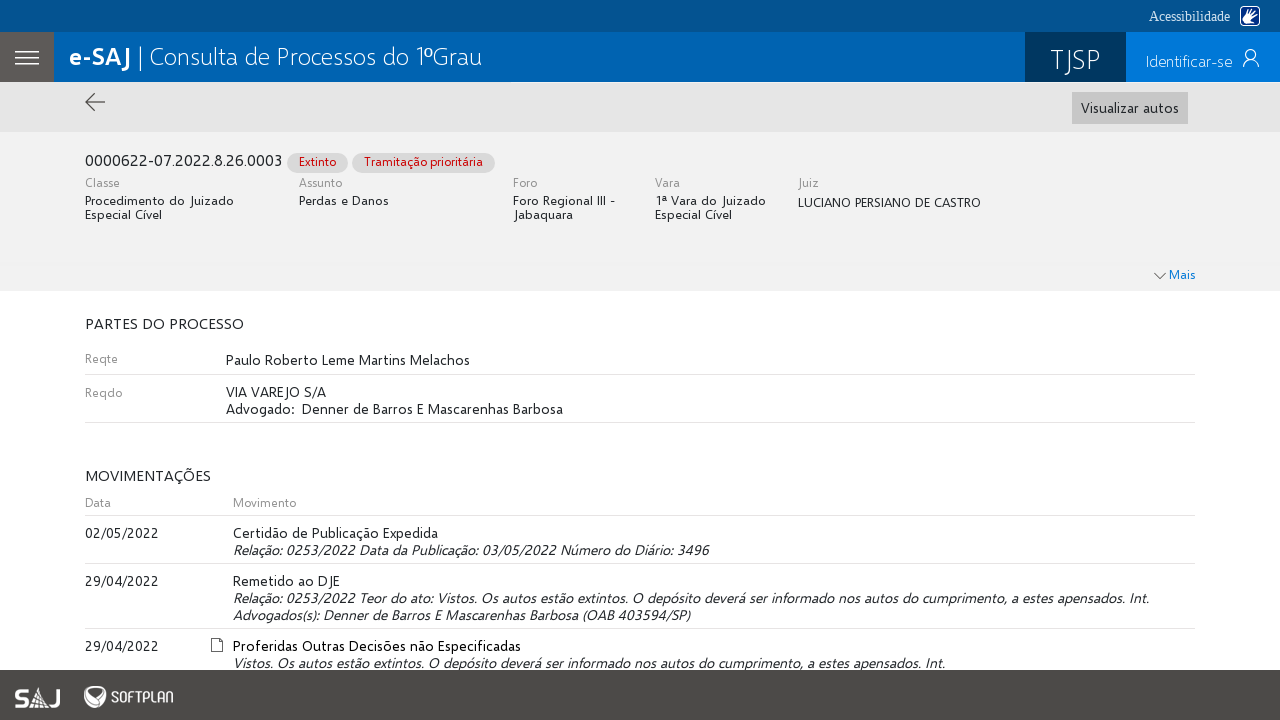

Case number field loaded successfully
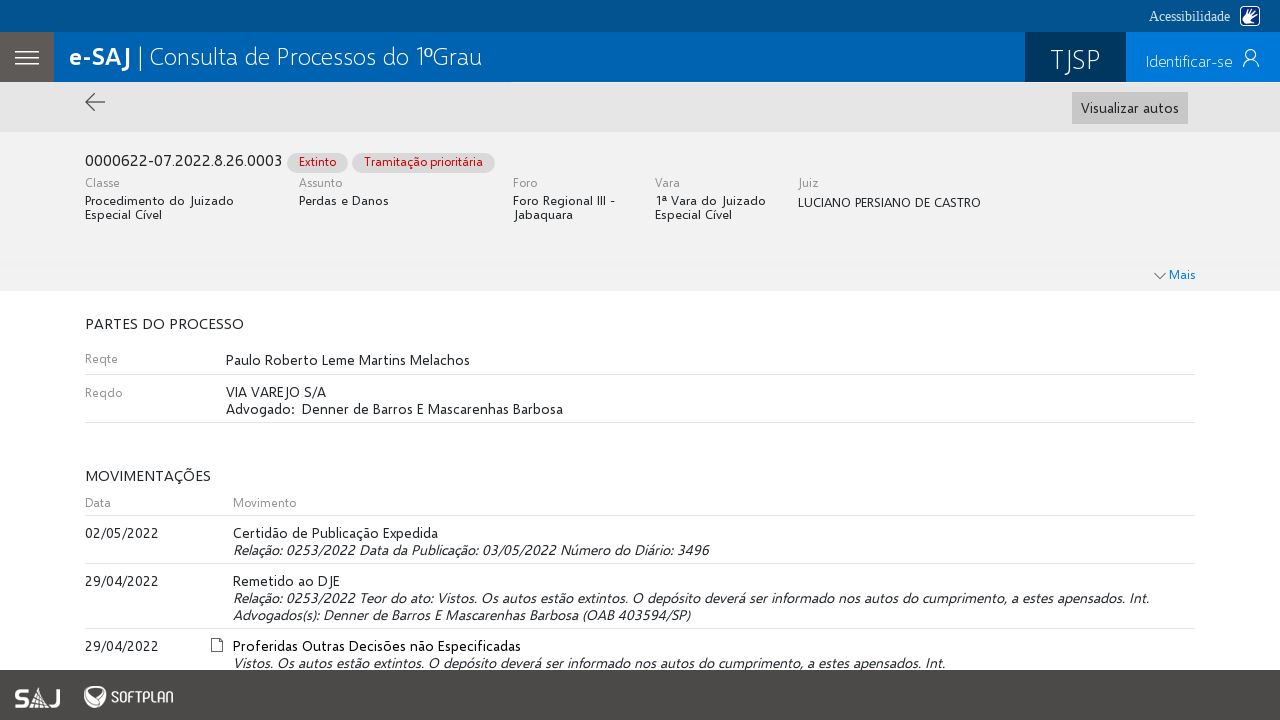

Case class field loaded
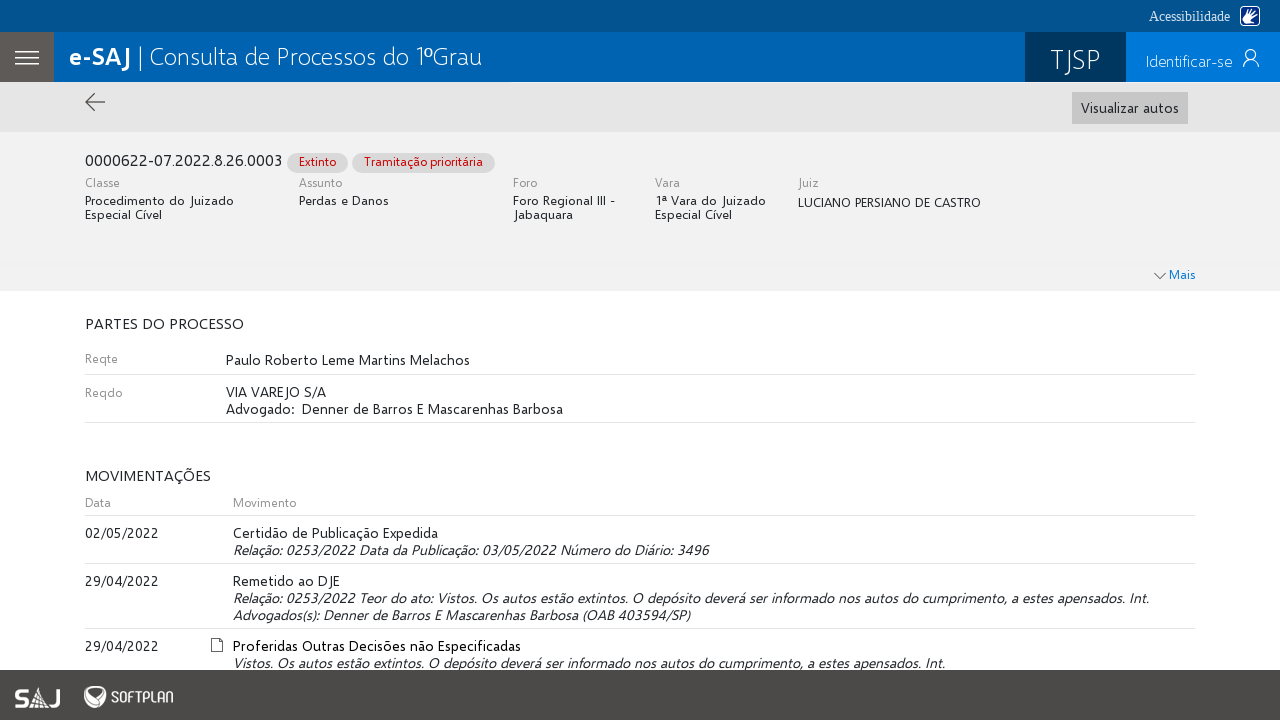

Case subject field loaded
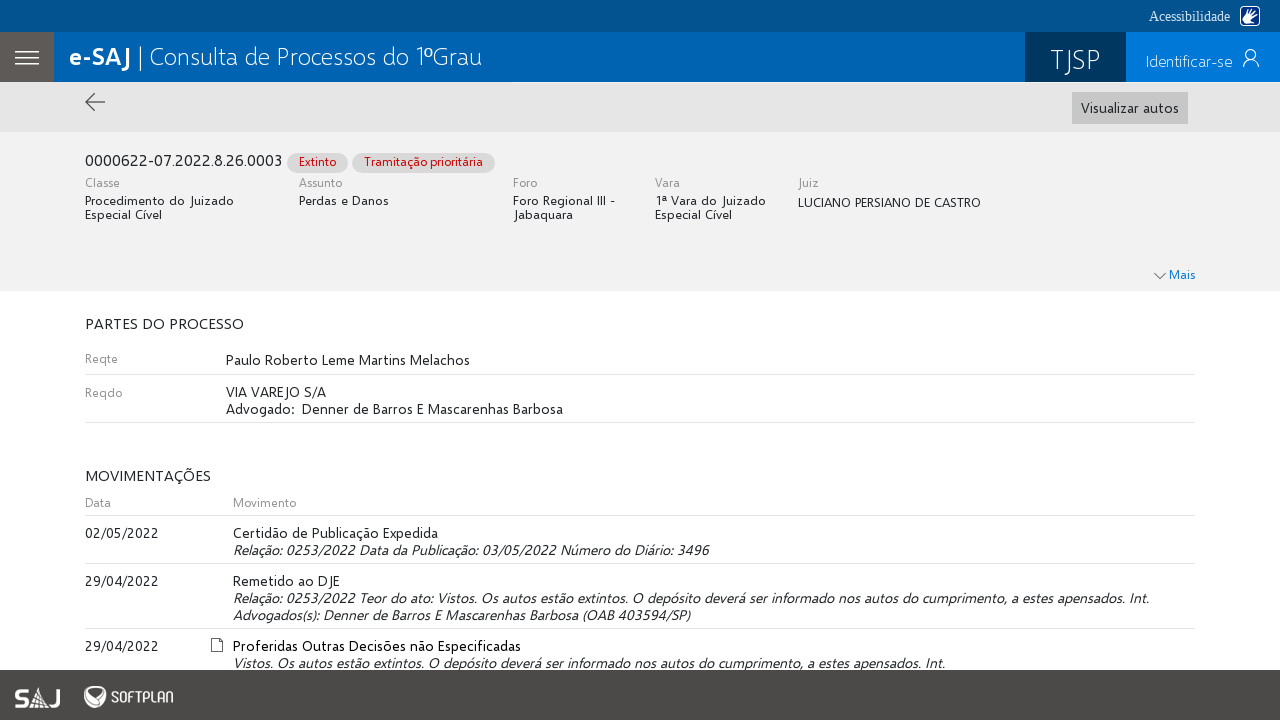

Court forum field loaded
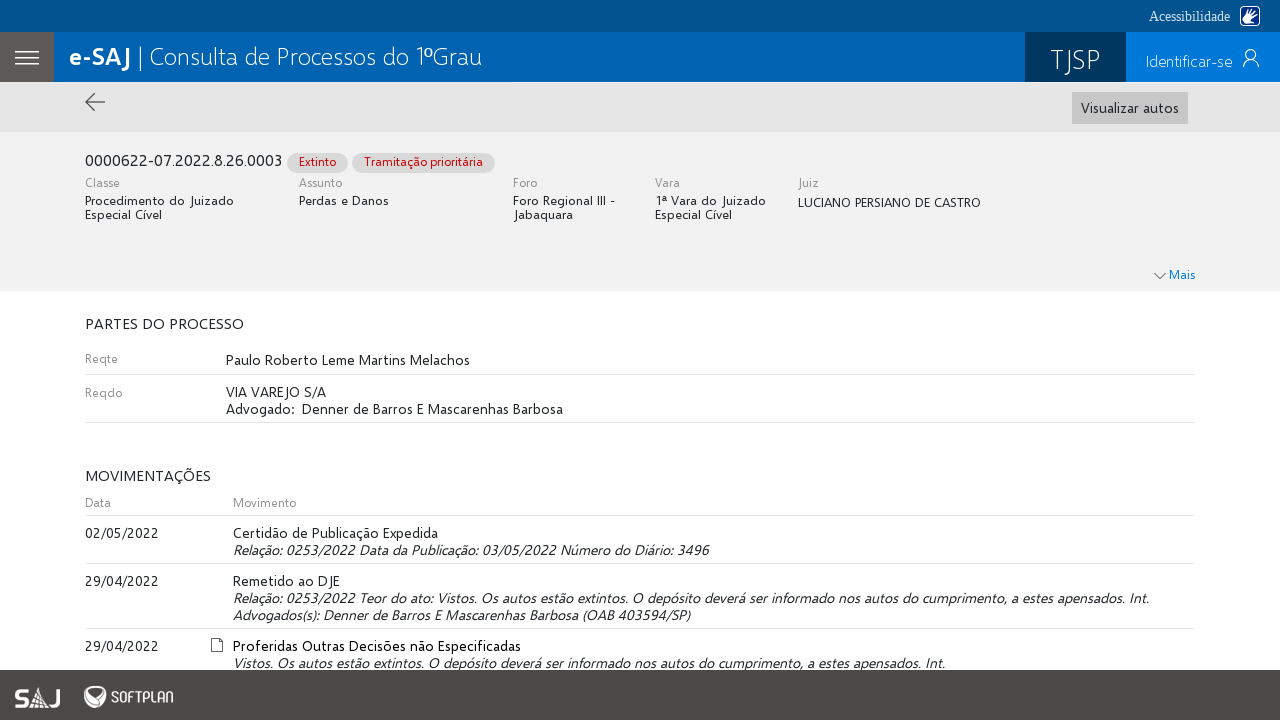

Court division field loaded
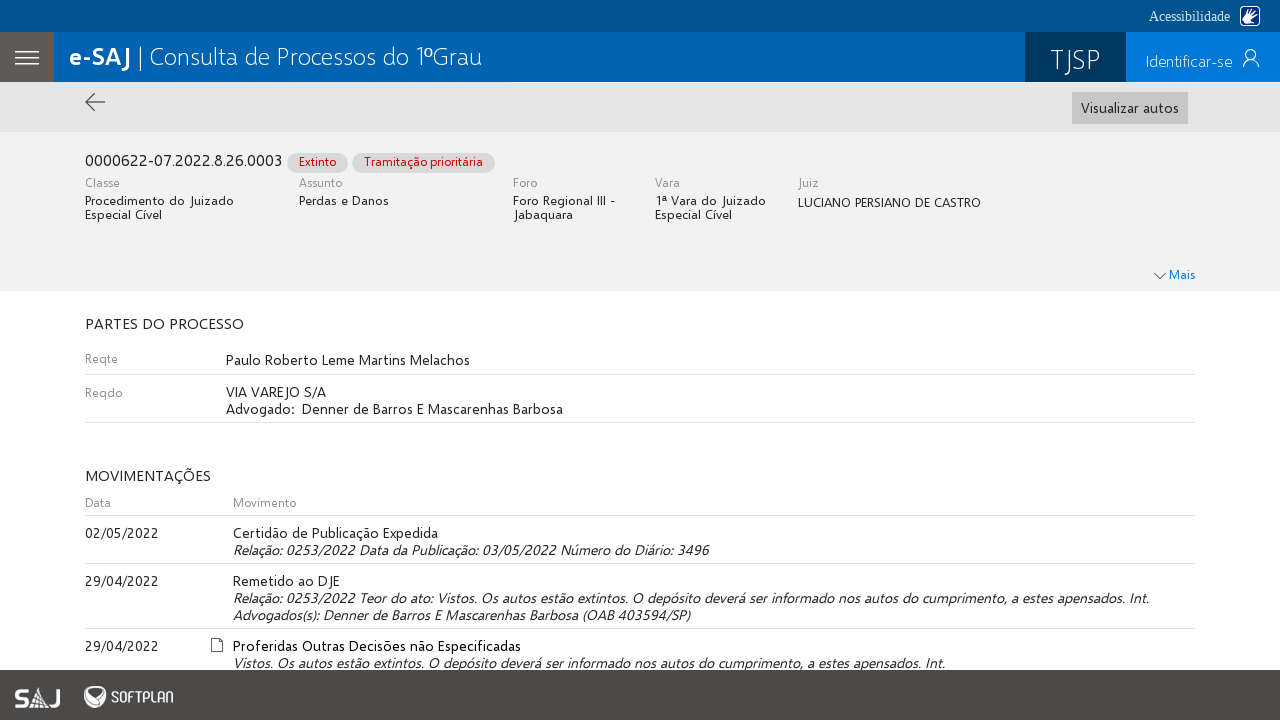

First party details loaded
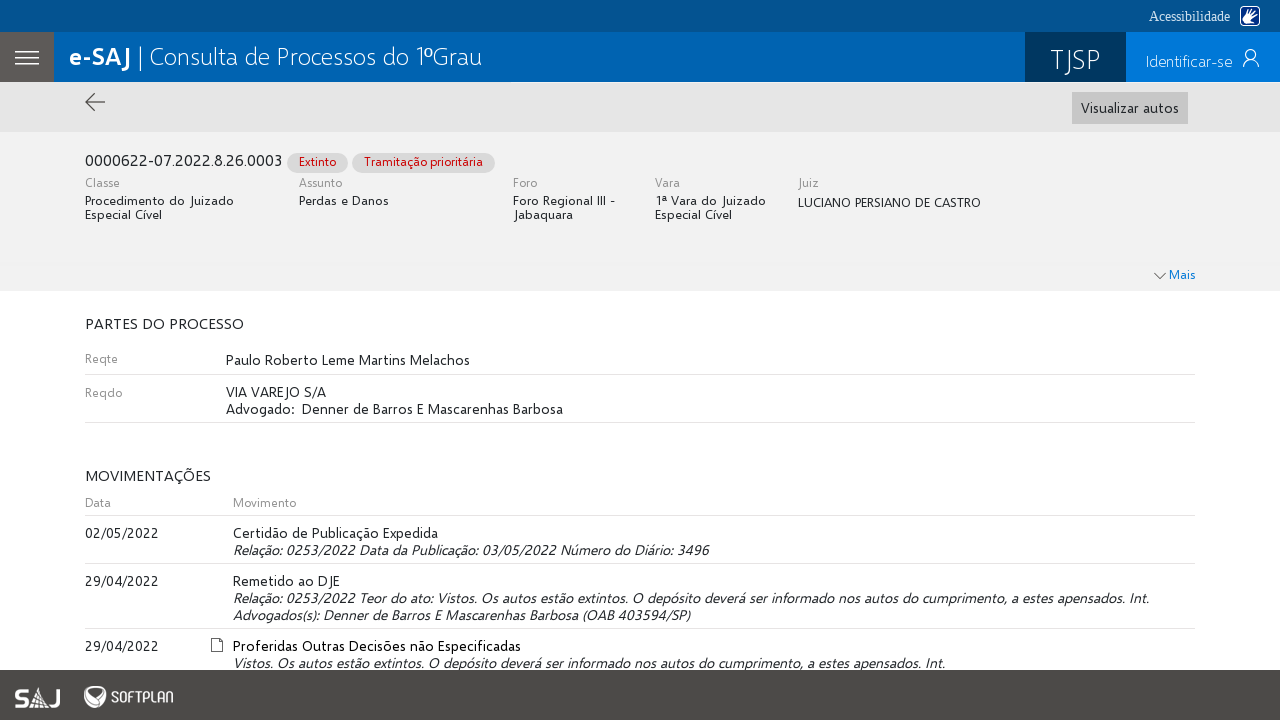

Second party details loaded - all case information verified
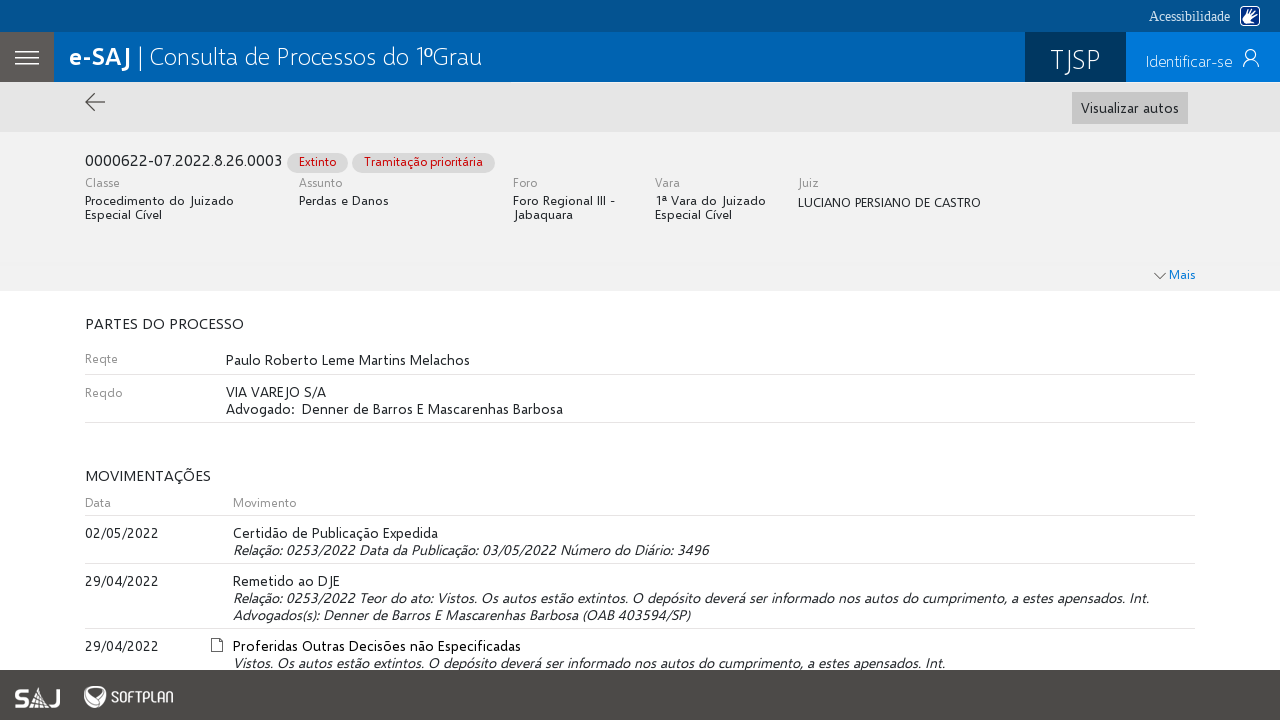

Navigated back to ESAJ-SP search page for next case
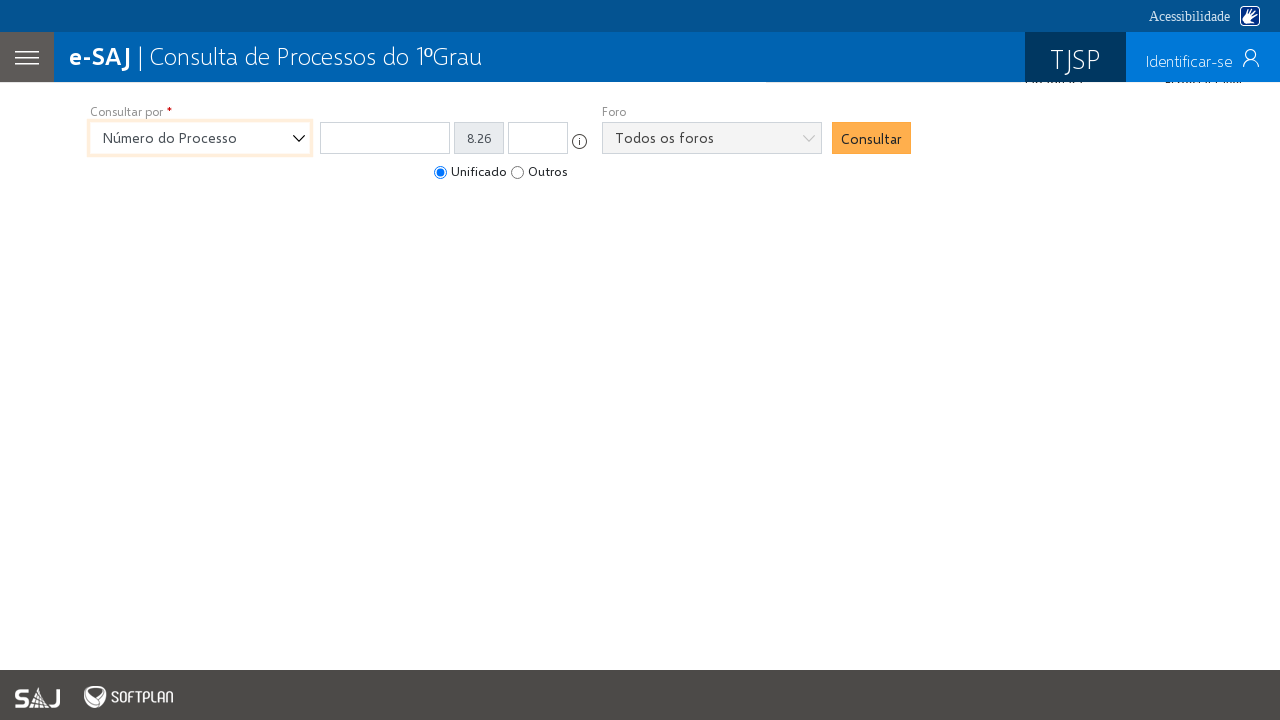

Clicked 'Outros' radio button to select old case number format at (518, 172) on #radioNumeroAntigo
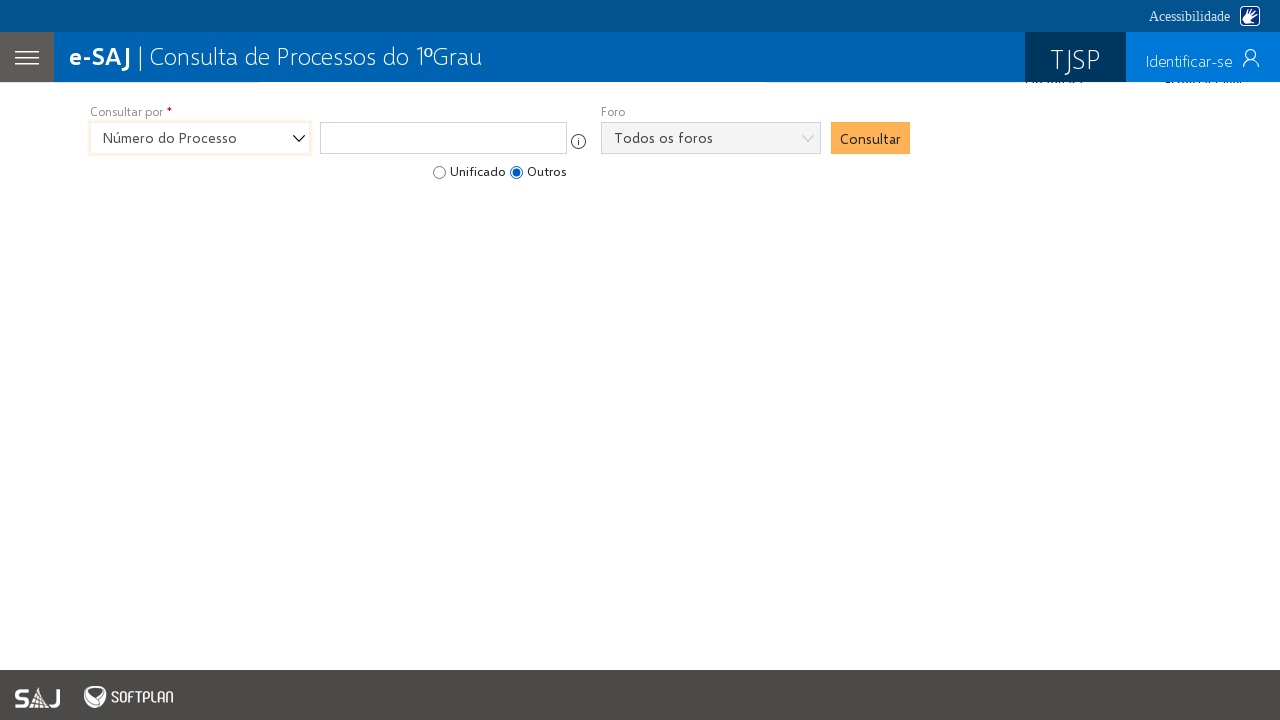

Entered case number '1035157-25.2021.8.26.0602' in search field on #nuProcessoAntigoFormatado
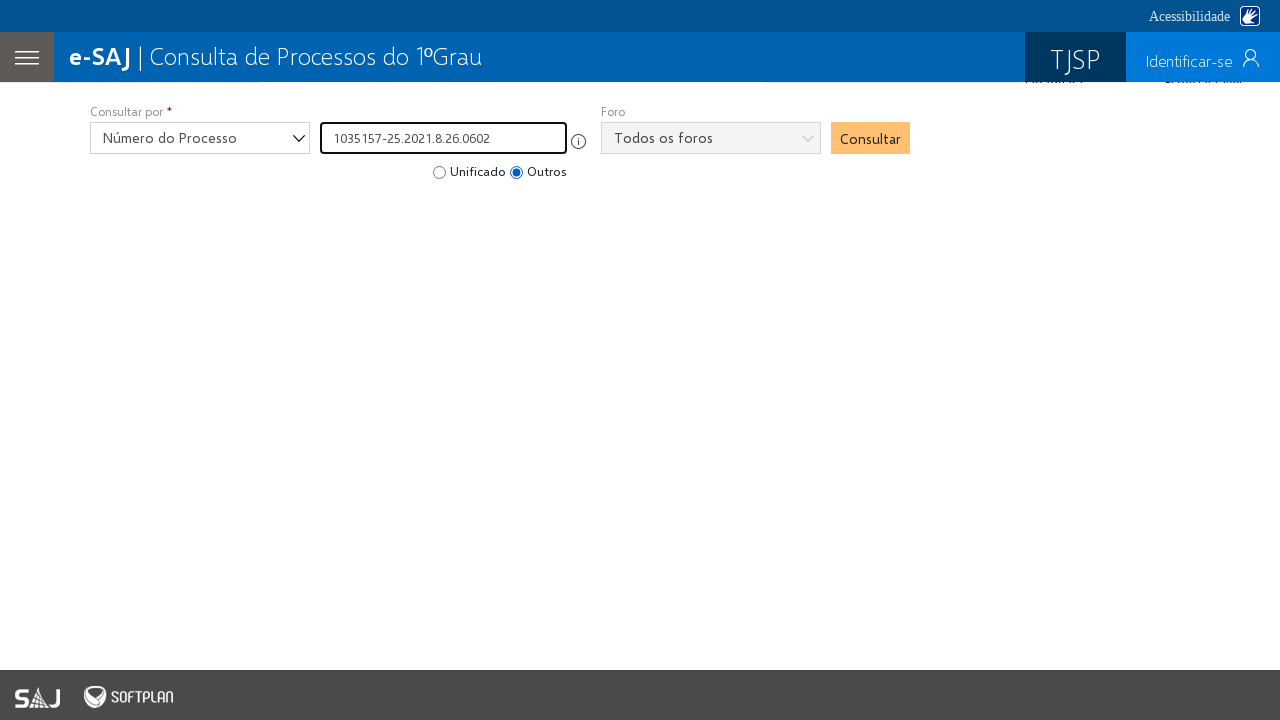

Clicked search button to query case details at (870, 138) on #botaoConsultarProcessos
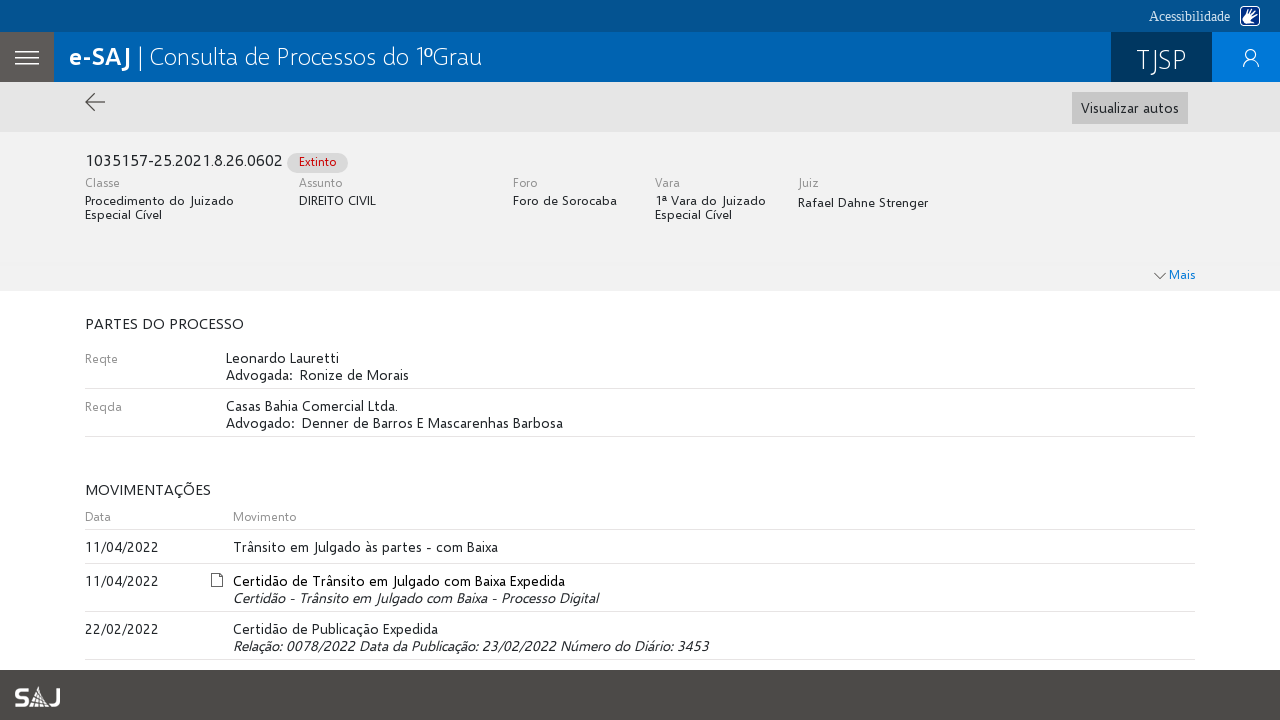

Waited for page to reach network idle state
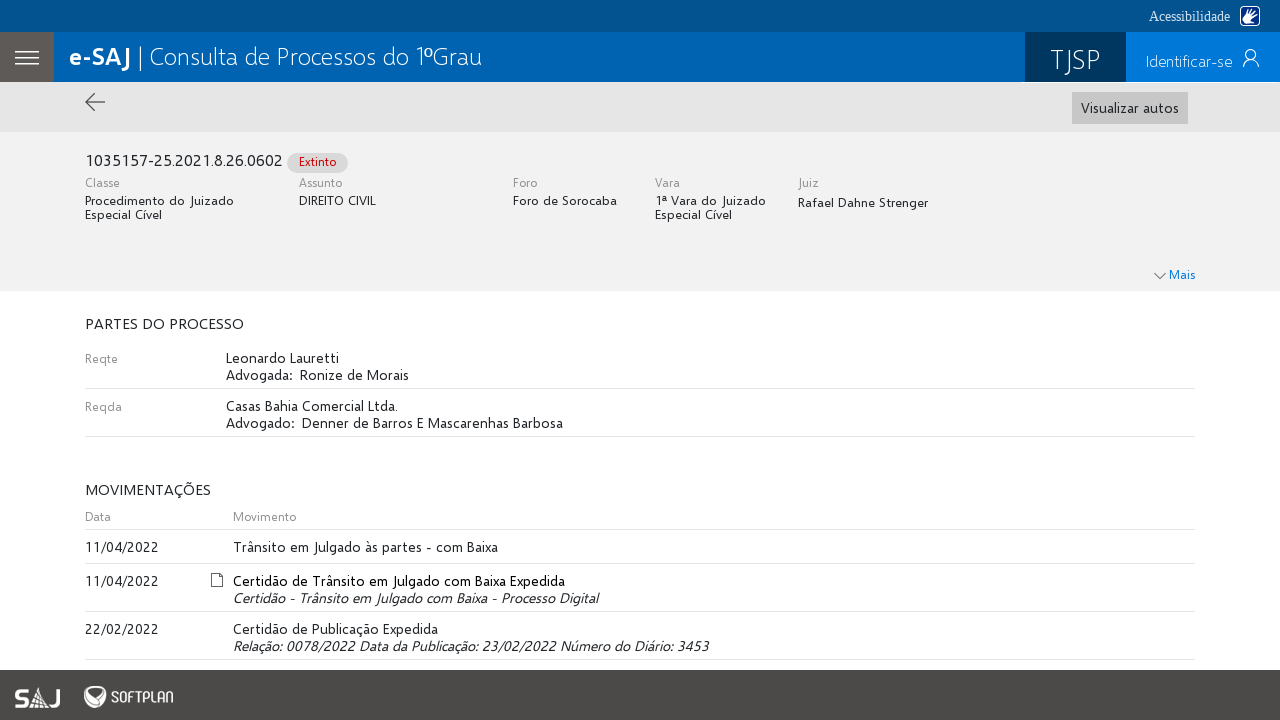

Case number field loaded successfully
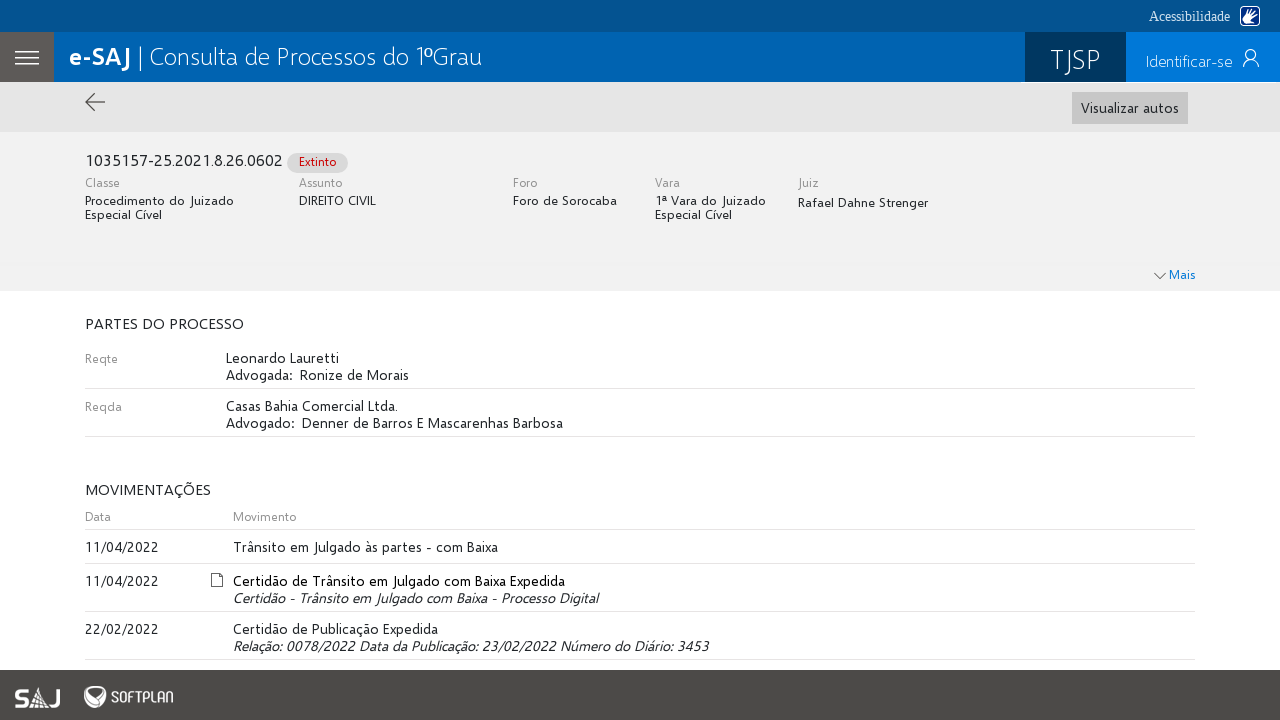

Case class field loaded
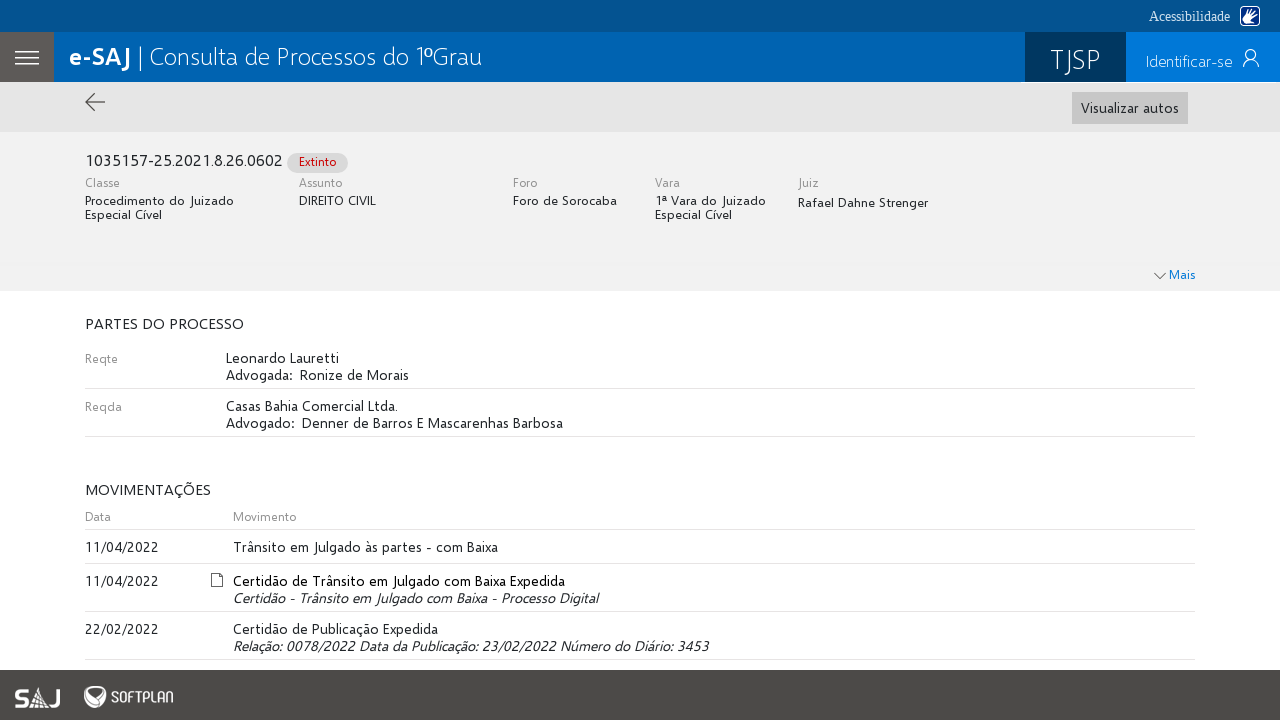

Case subject field loaded
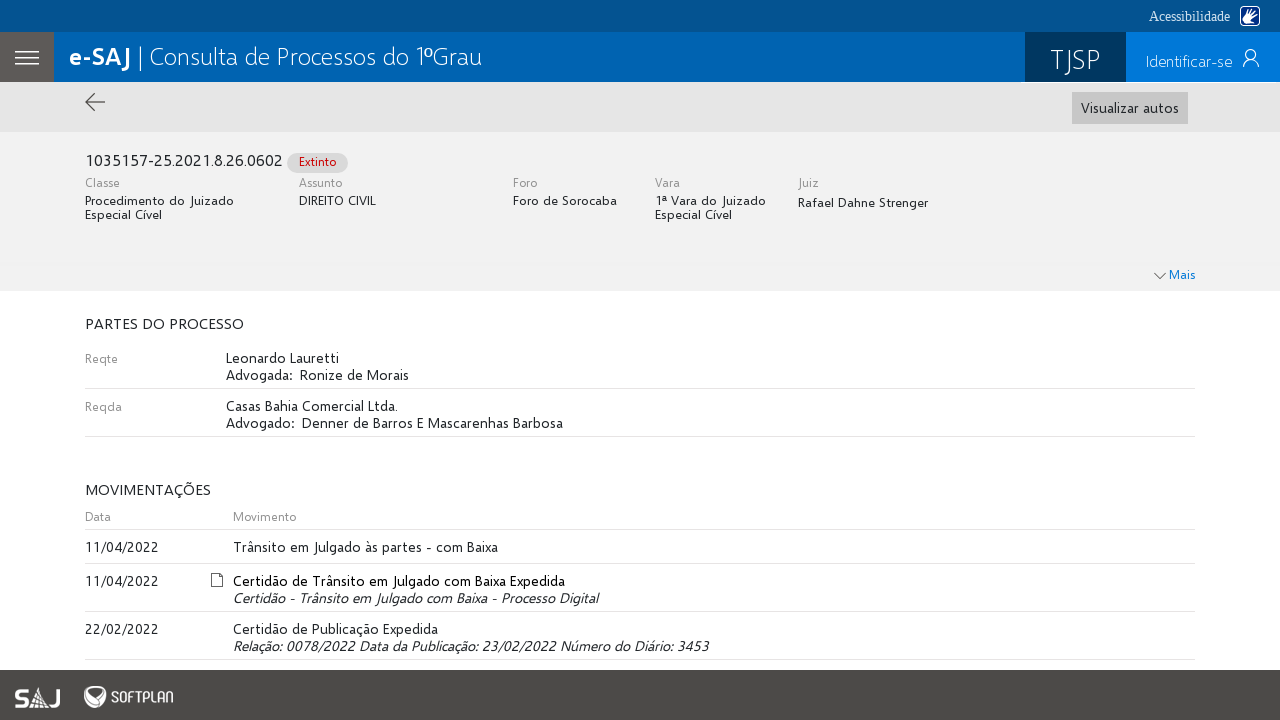

Court forum field loaded
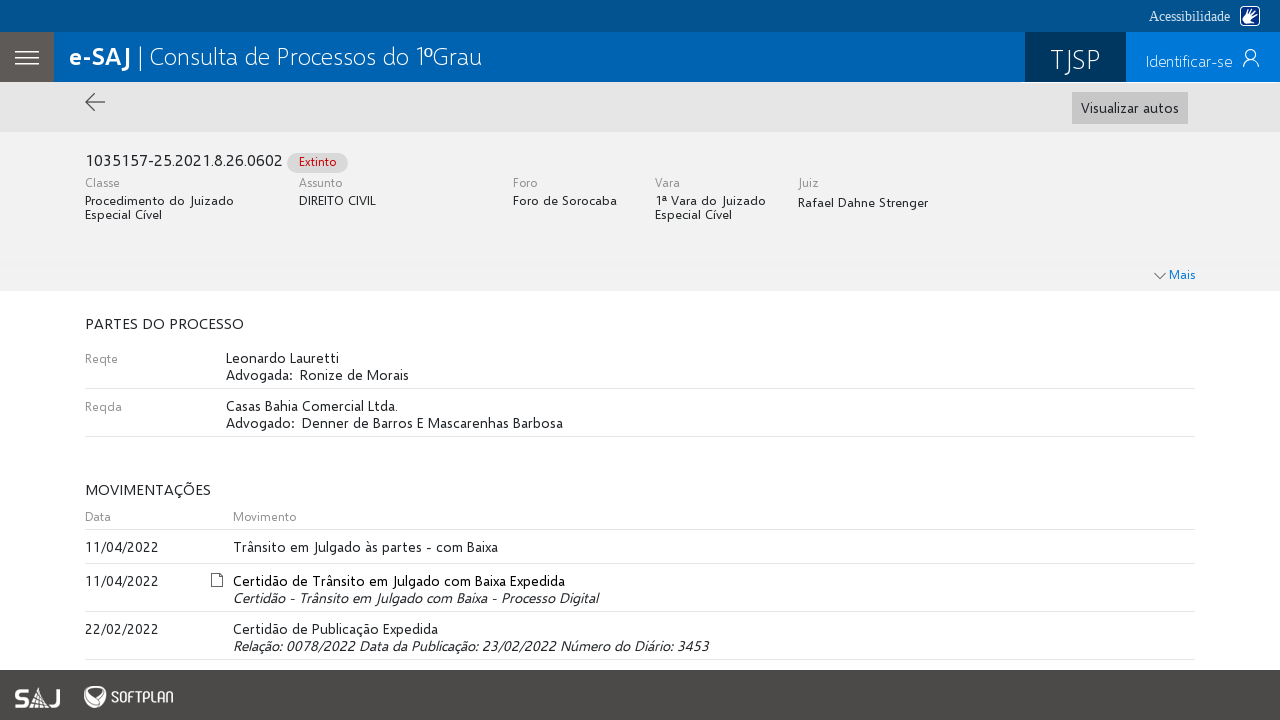

Court division field loaded
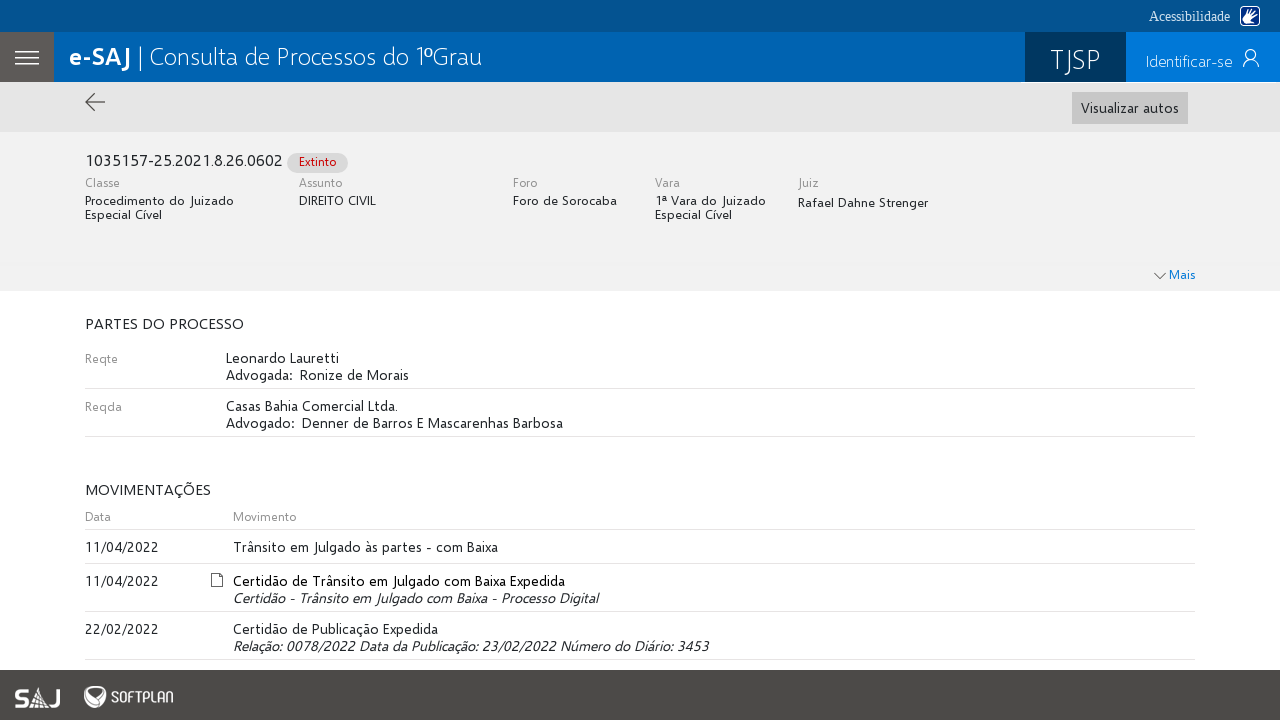

First party details loaded
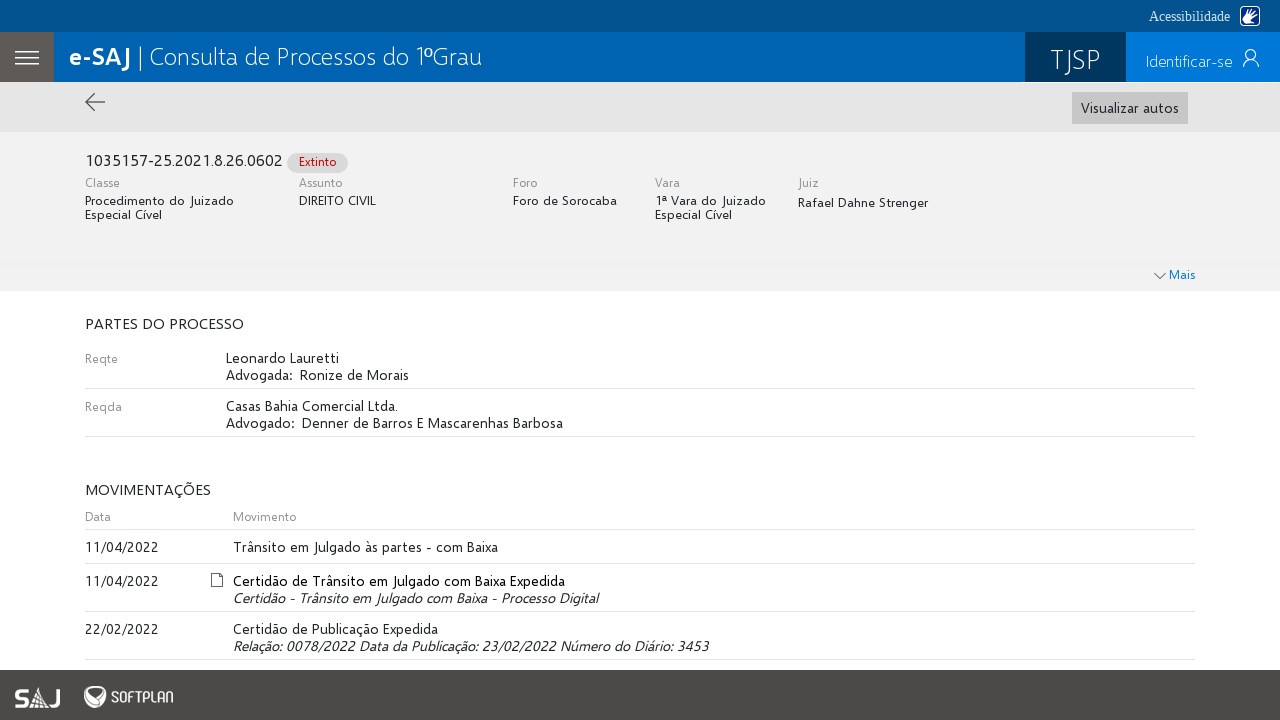

Second party details loaded - all case information verified
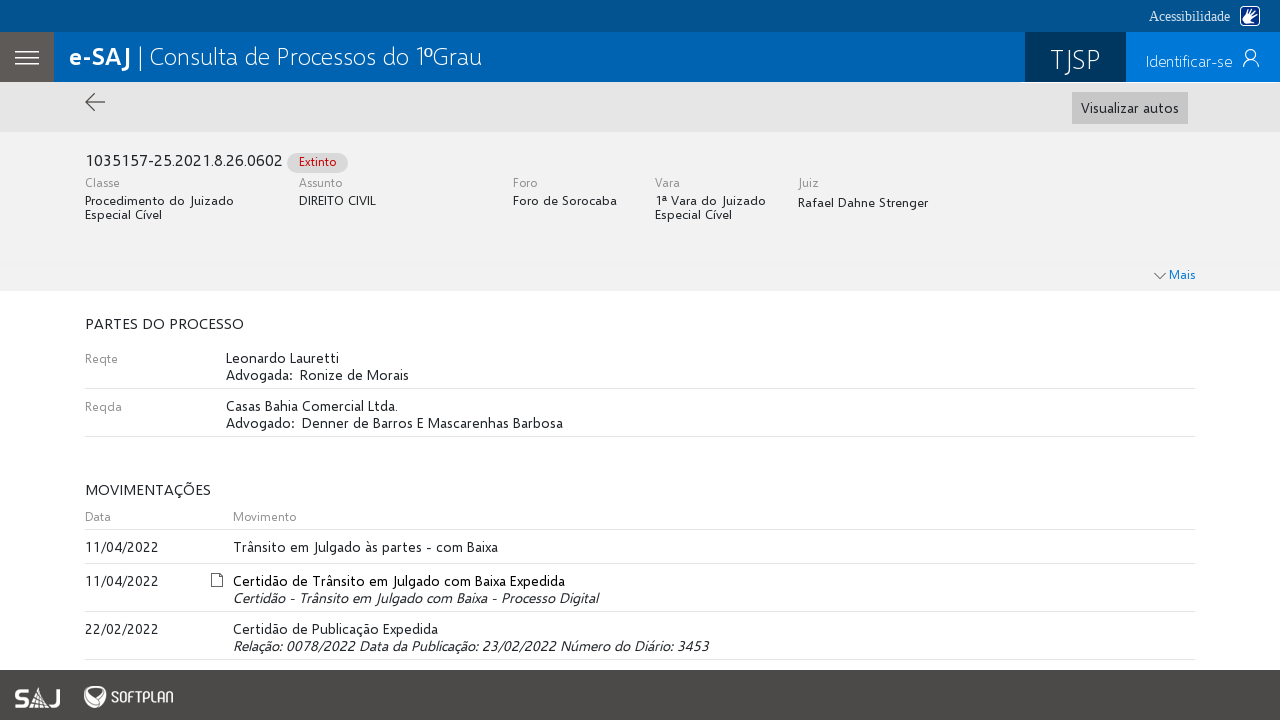

Navigated back to ESAJ-SP search page for next case
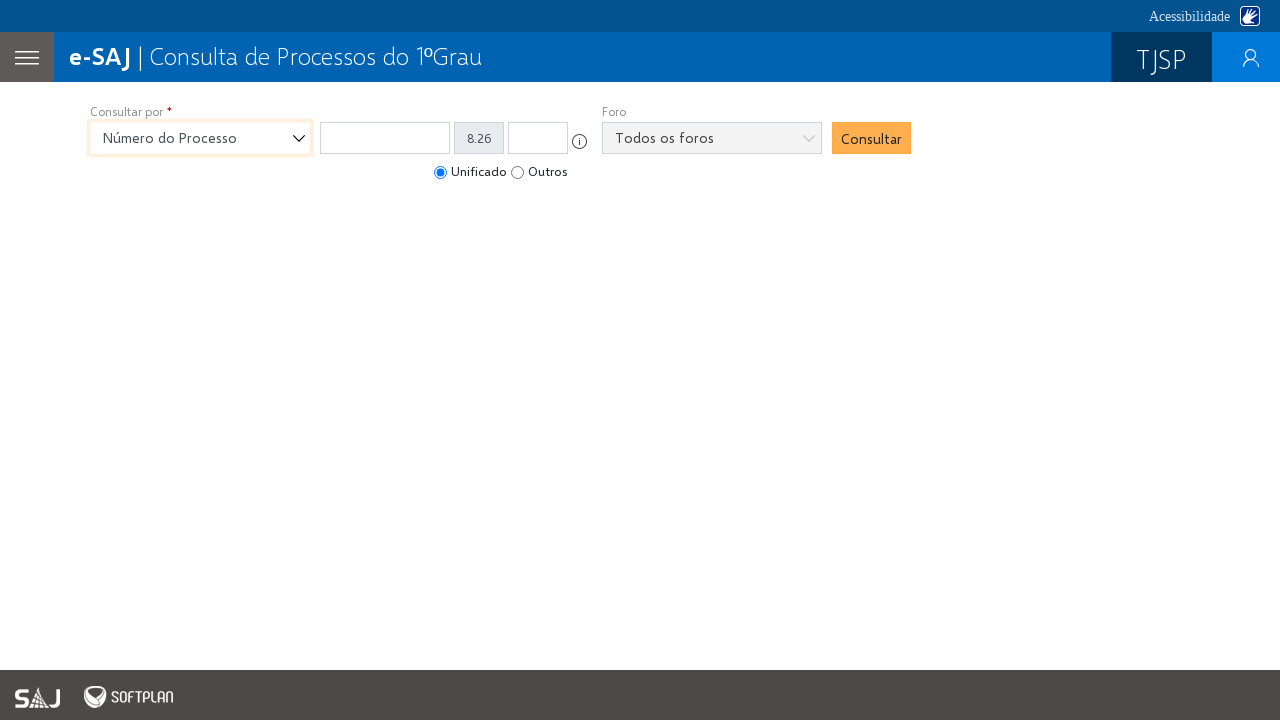

Clicked 'Outros' radio button to select old case number format at (518, 172) on #radioNumeroAntigo
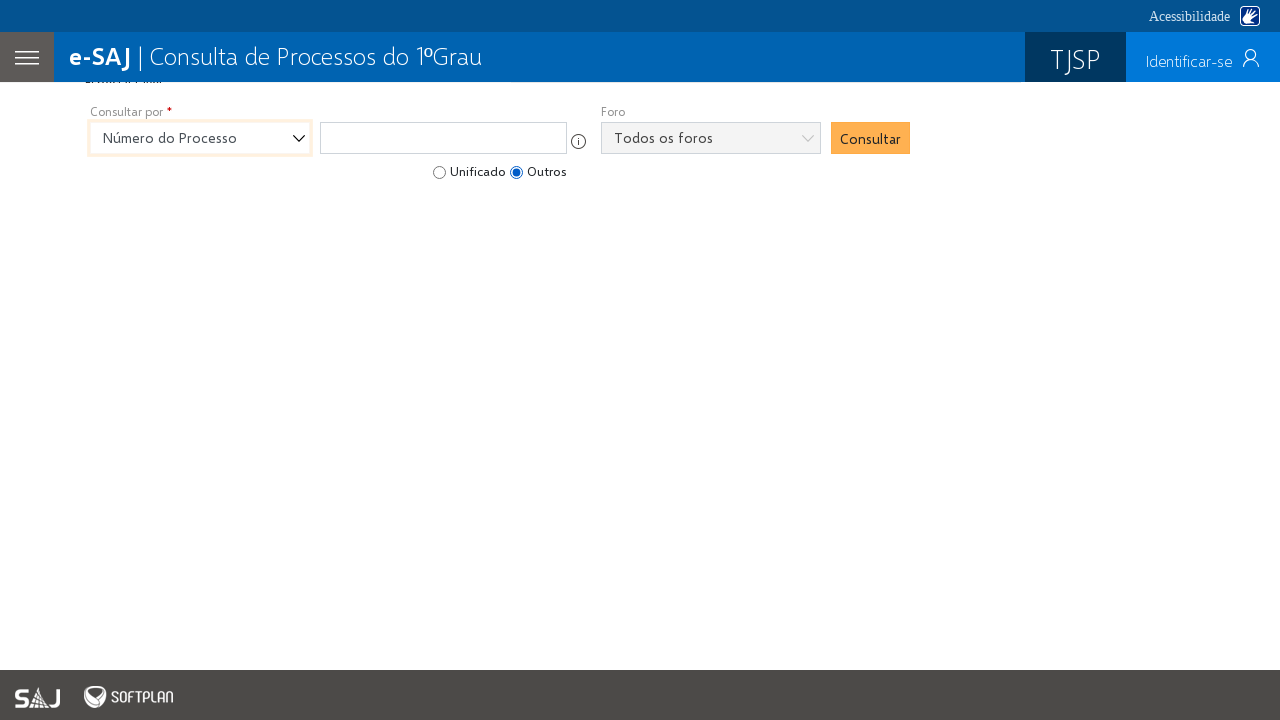

Entered case number '1093123-72.2021.8.26.0529' in search field on #nuProcessoAntigoFormatado
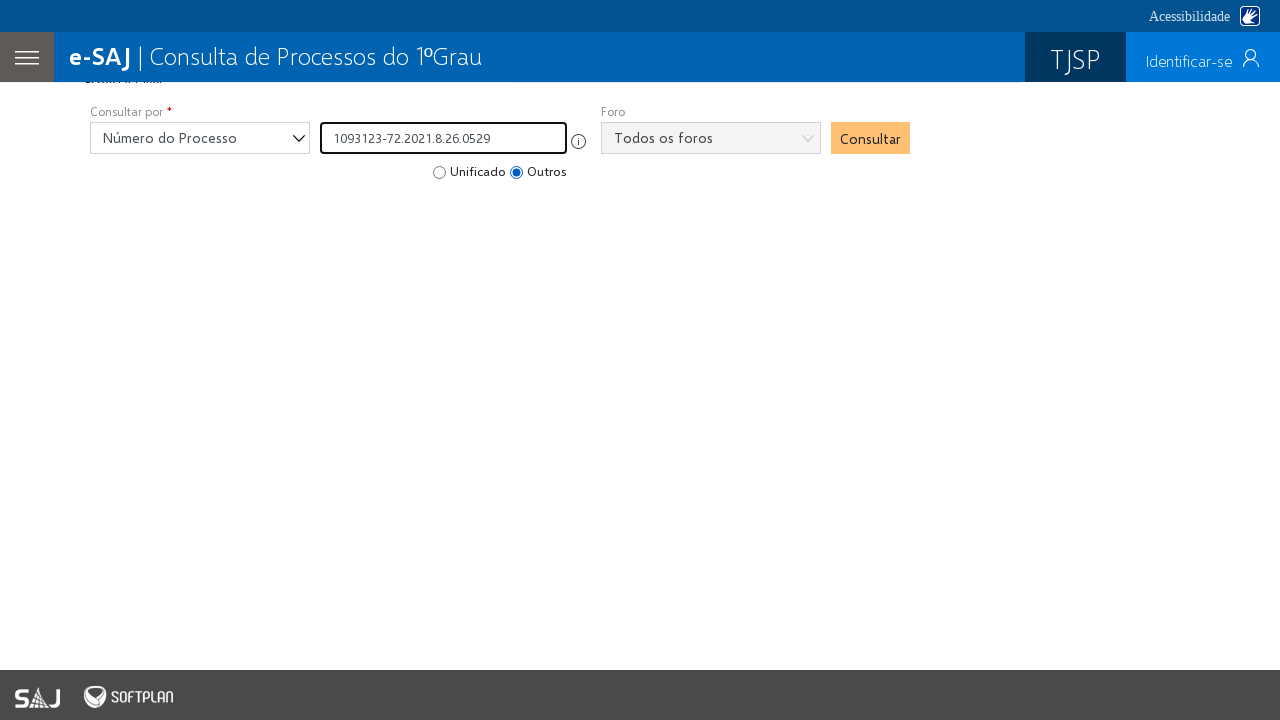

Clicked search button to query case details at (870, 138) on #botaoConsultarProcessos
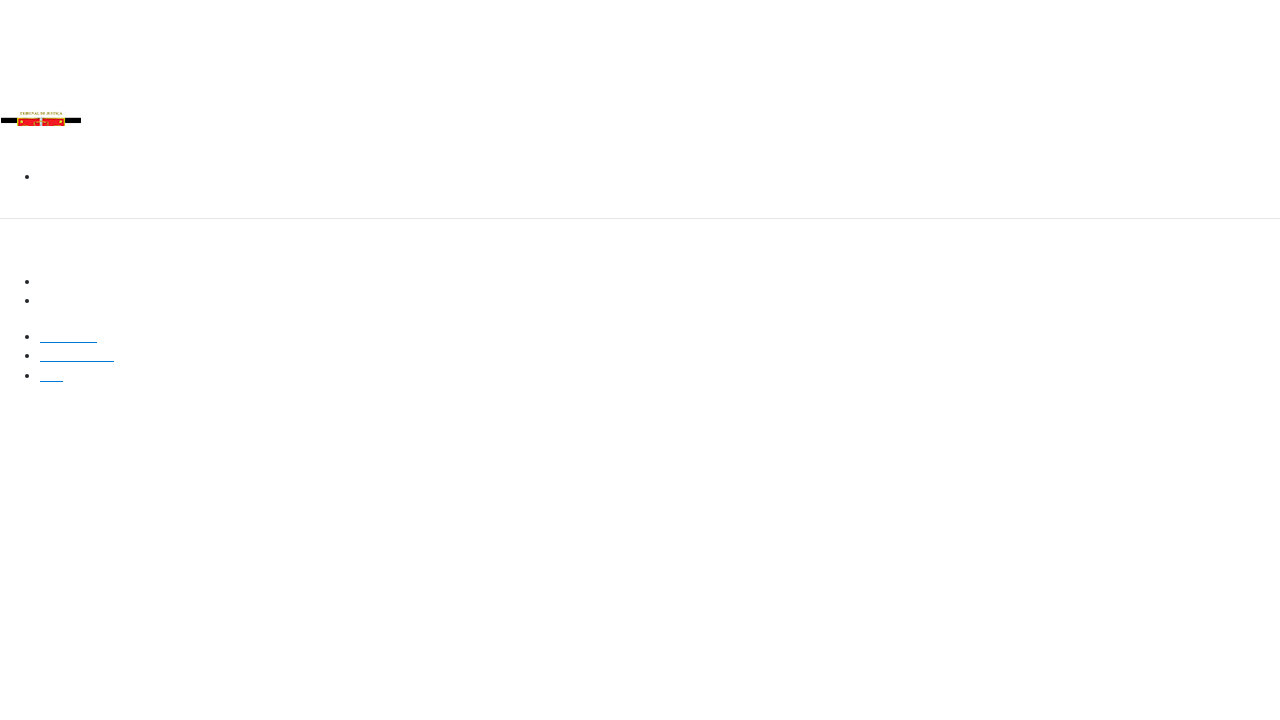

Waited for page to reach network idle state
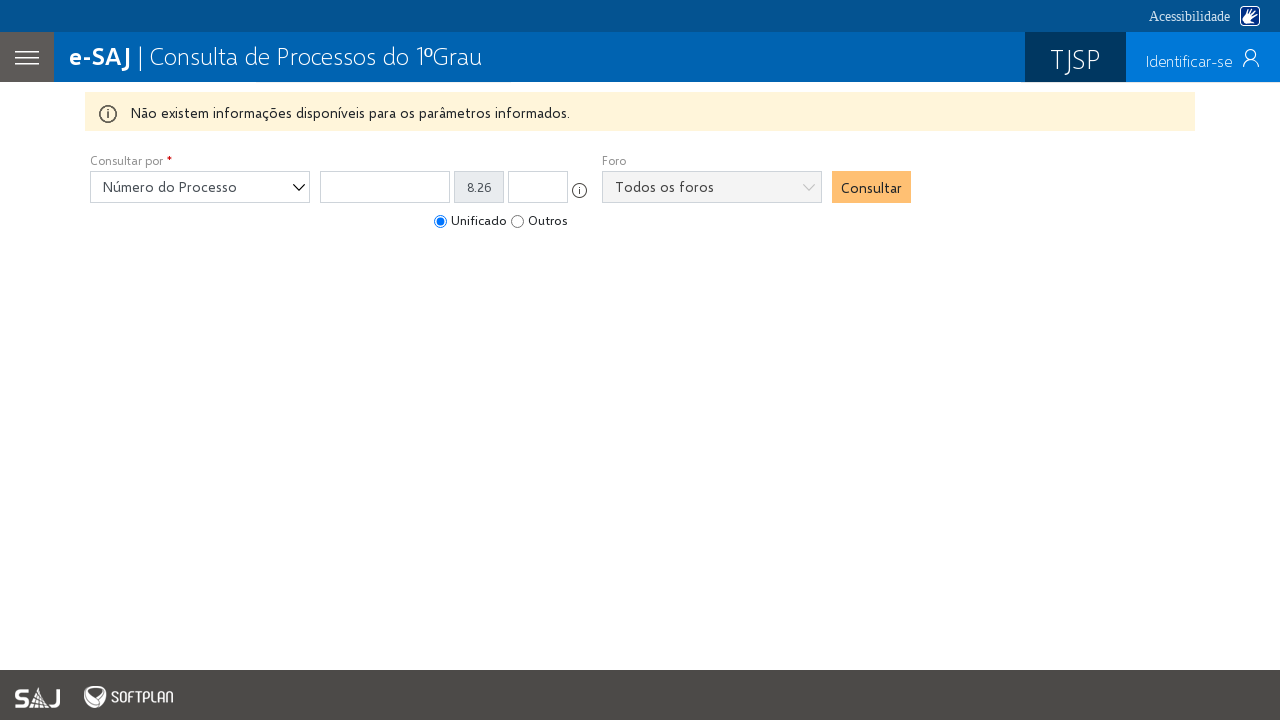

Error message detected for case '1093123-72.2021.8.26.0529' - case not found, skipping
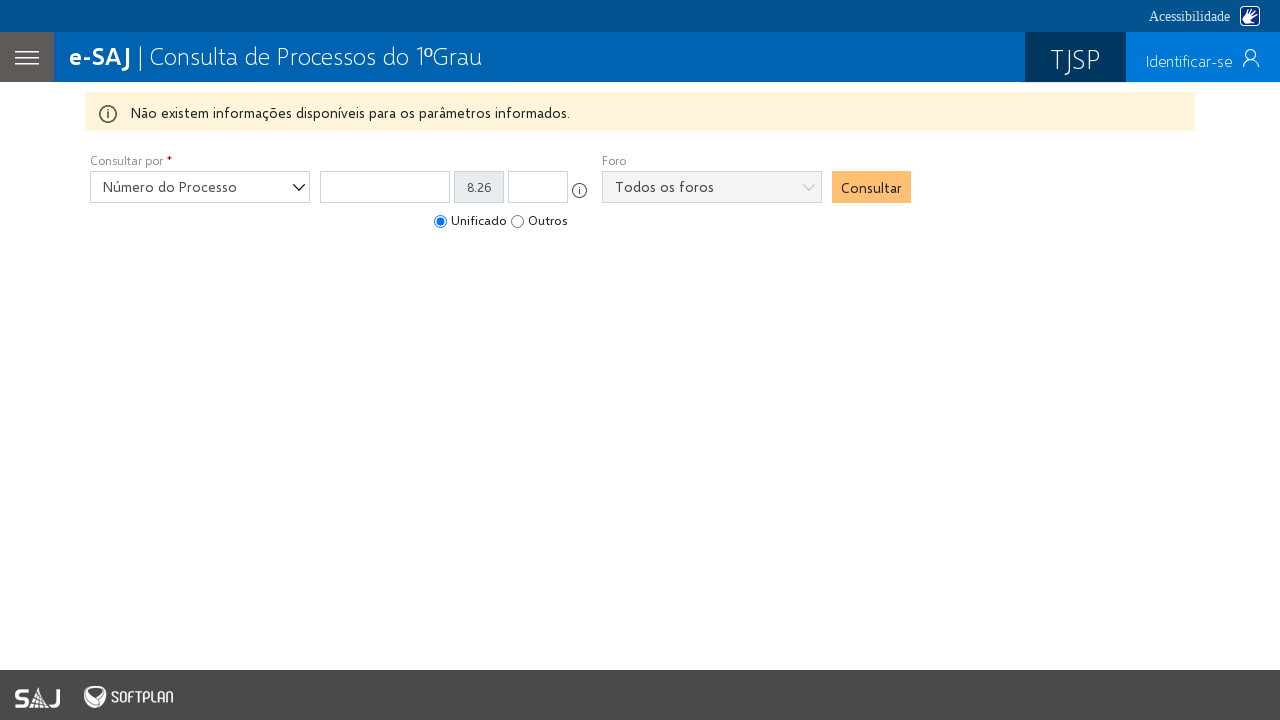

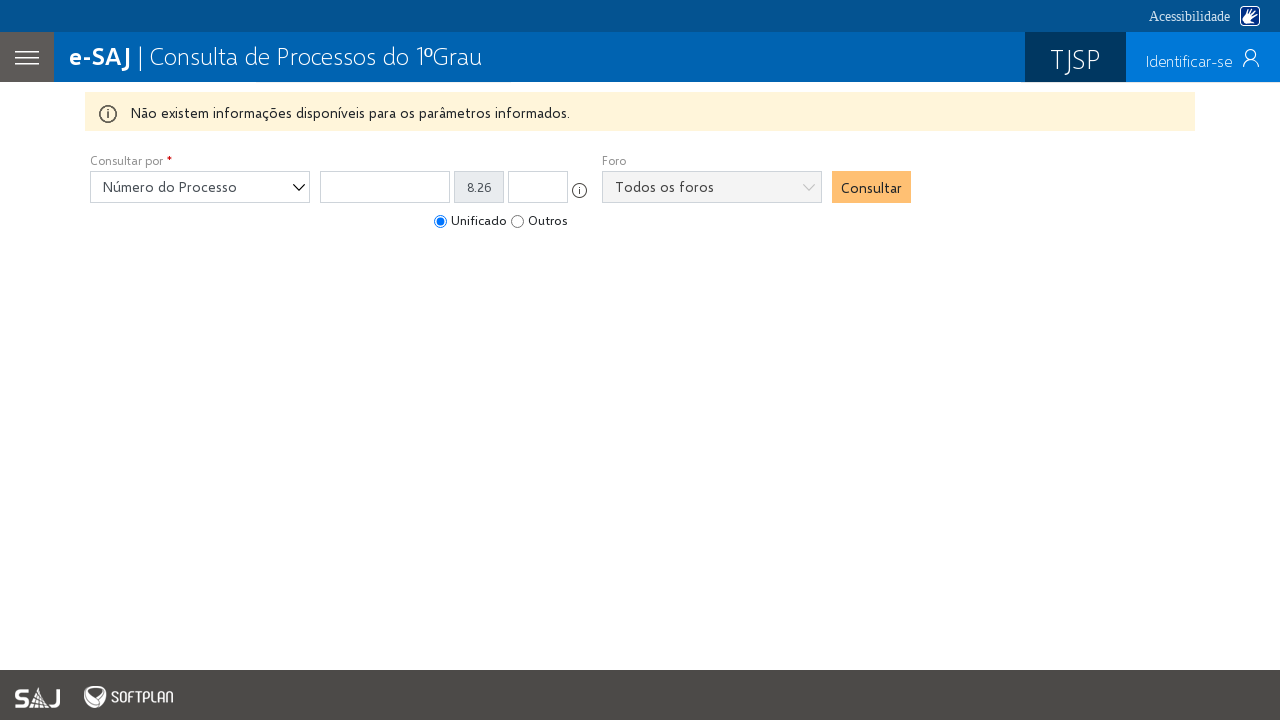